Navigates through paginated book catalog pages by clicking the "next" button until reaching the last page

Starting URL: http://books.toscrape.com/catalogue/page-48.html

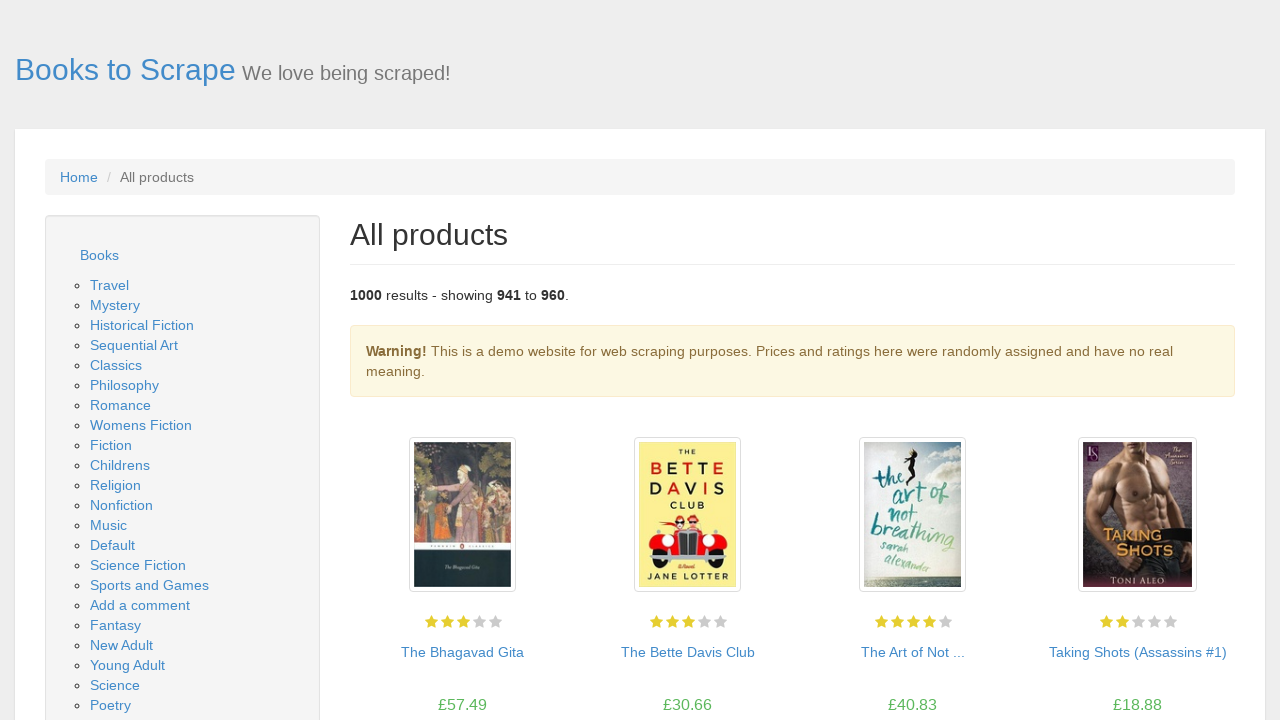

Product articles loaded on initial page (page-48)
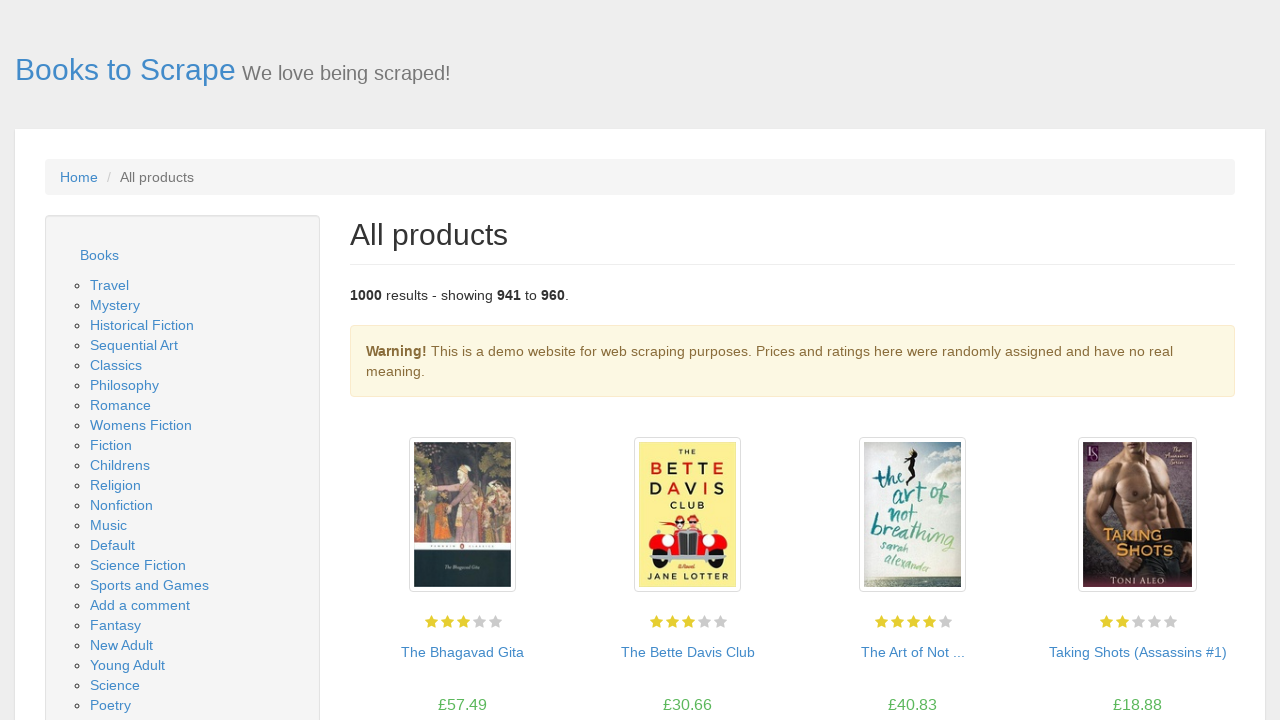

Located 'next' button for pagination
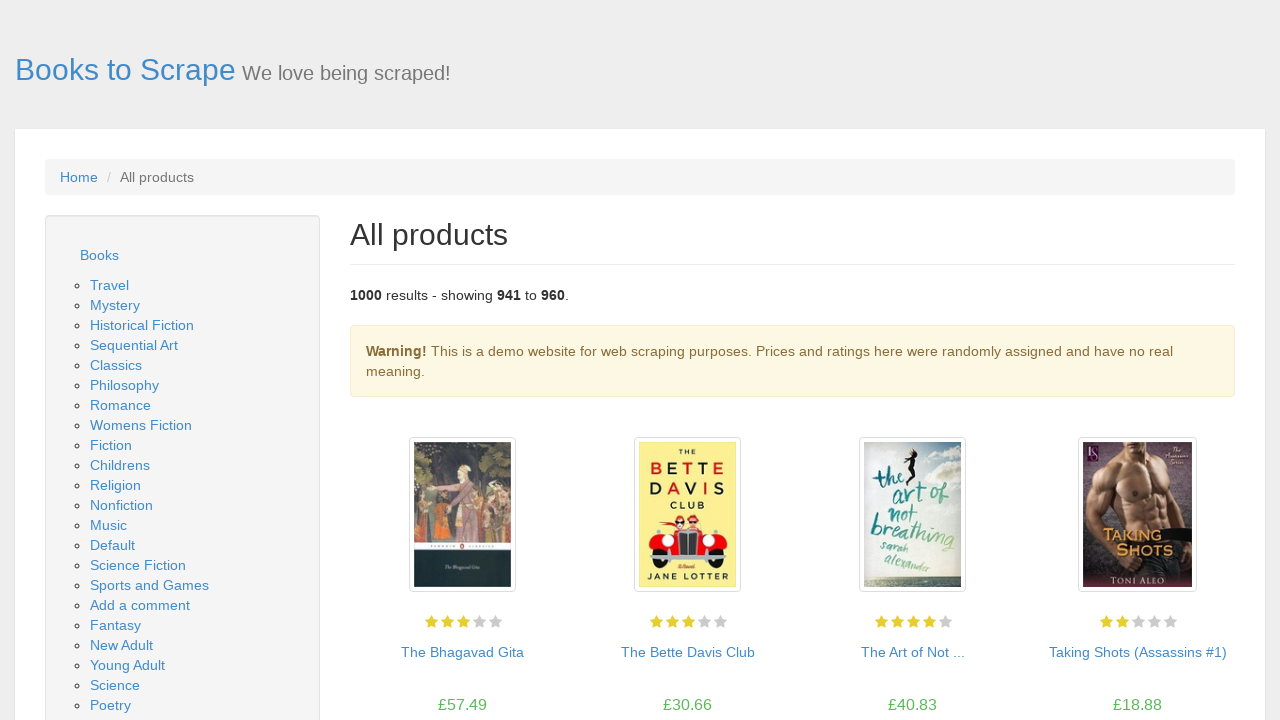

Clicked 'next' button to navigate to next catalog page at (1206, 654) on text=next
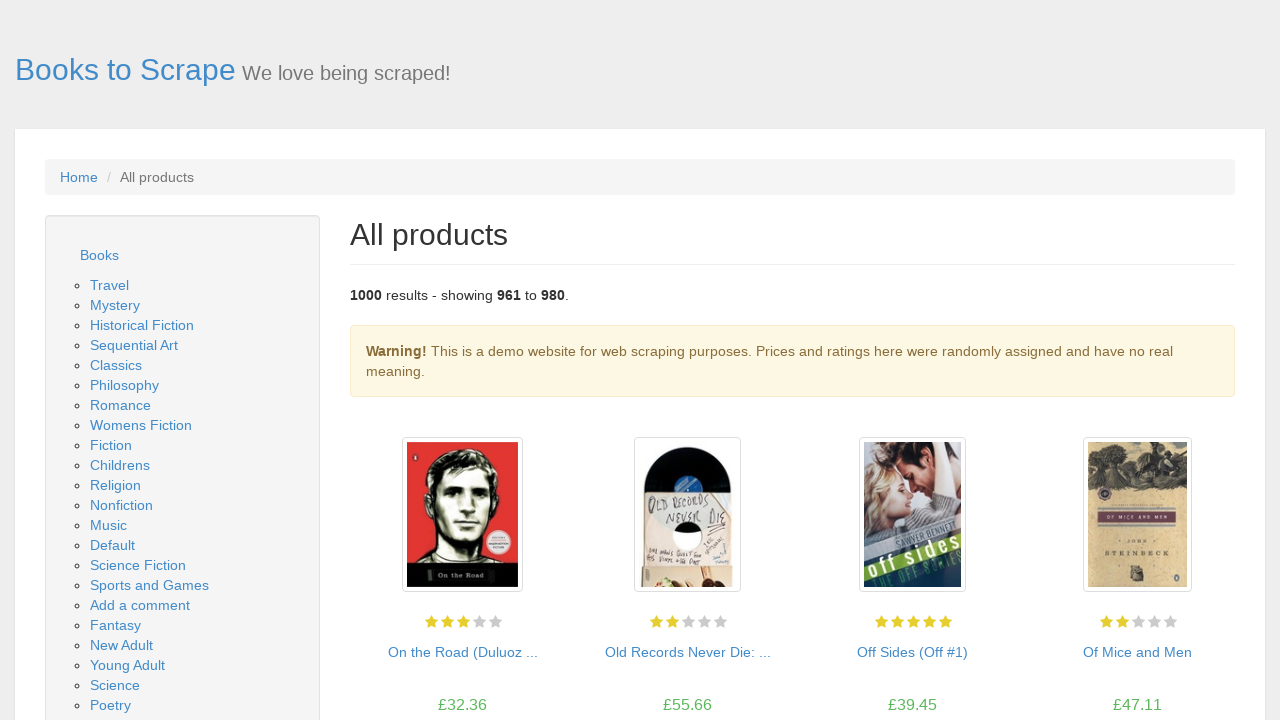

New page content loaded with product articles
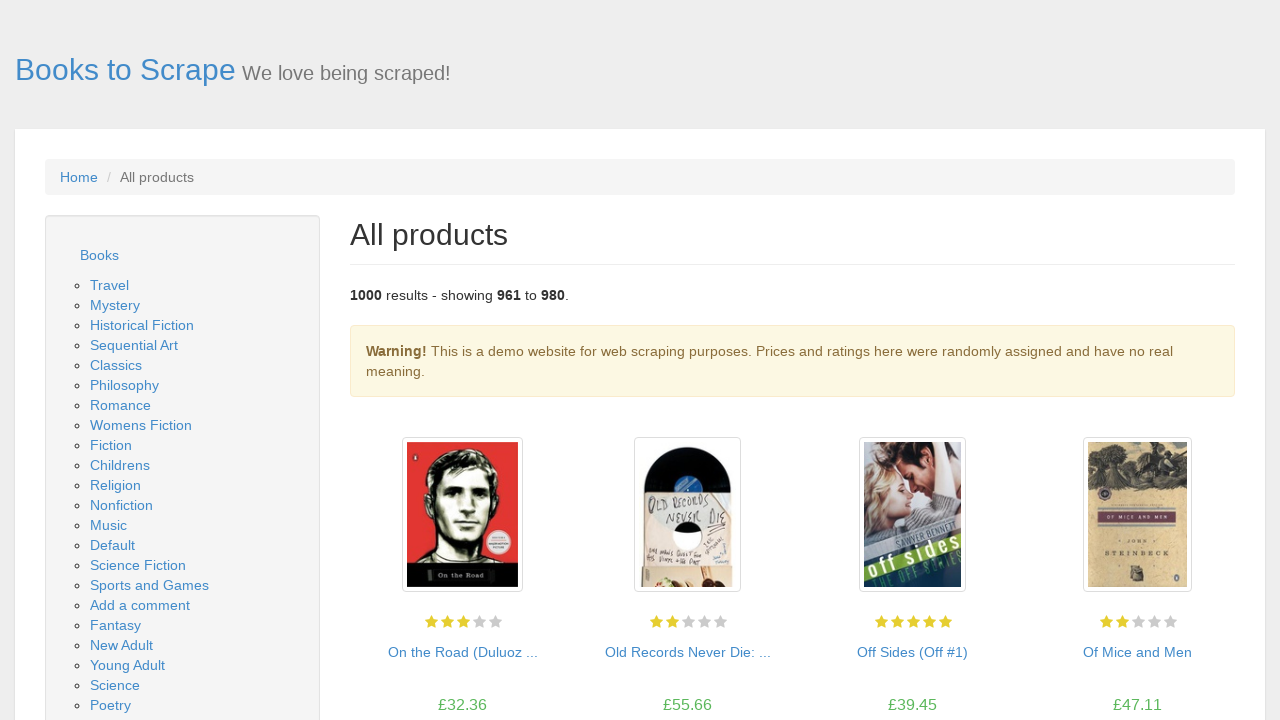

Located 'next' button for pagination
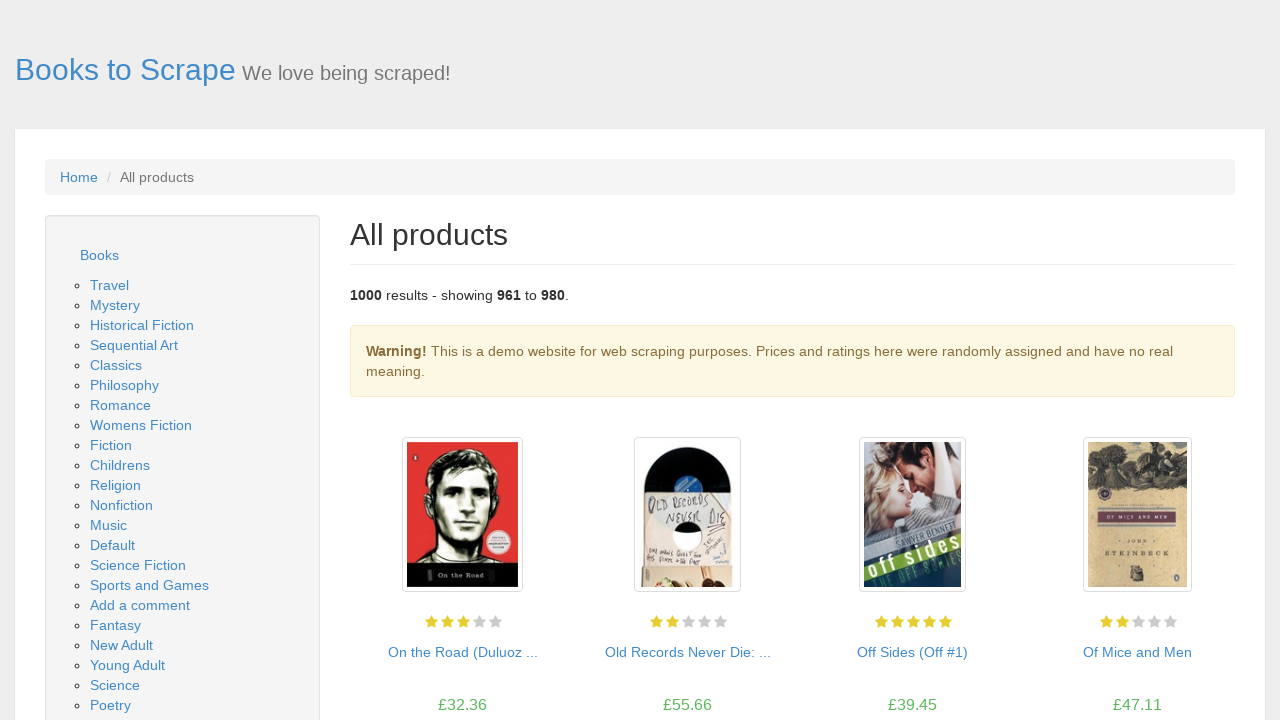

Clicked 'next' button to navigate to next catalog page at (1206, 654) on text=next
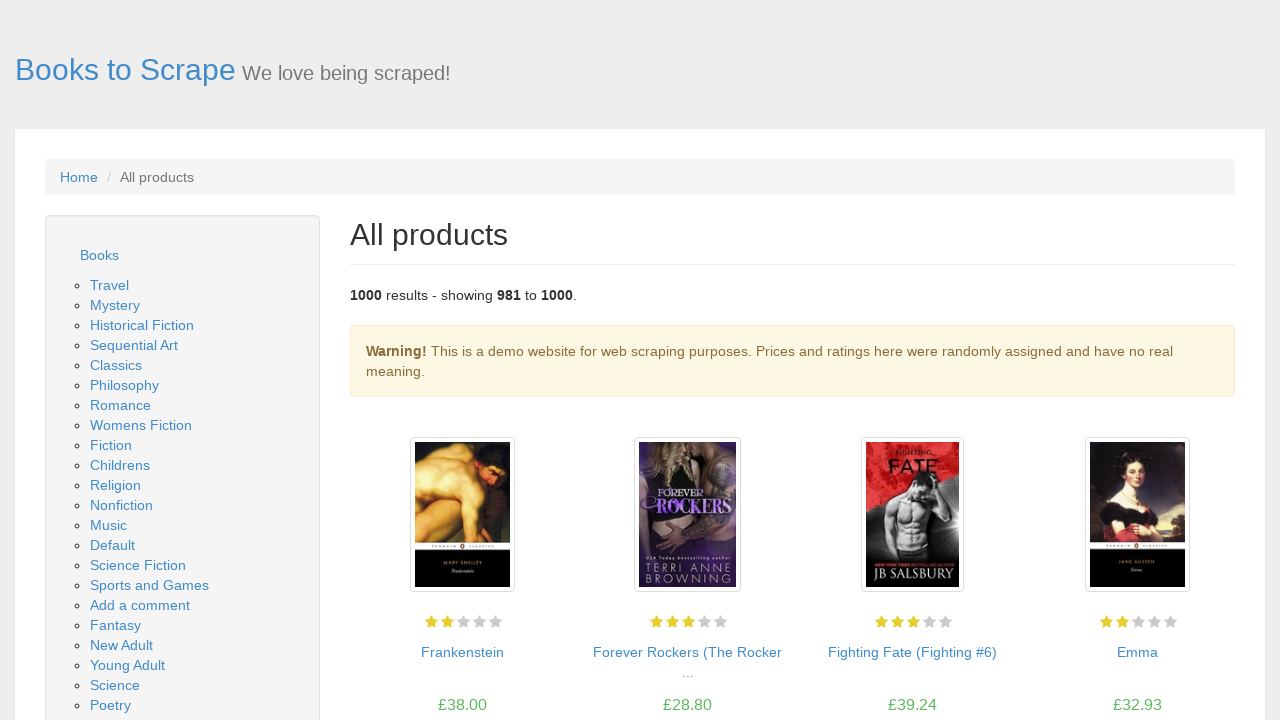

New page content loaded with product articles
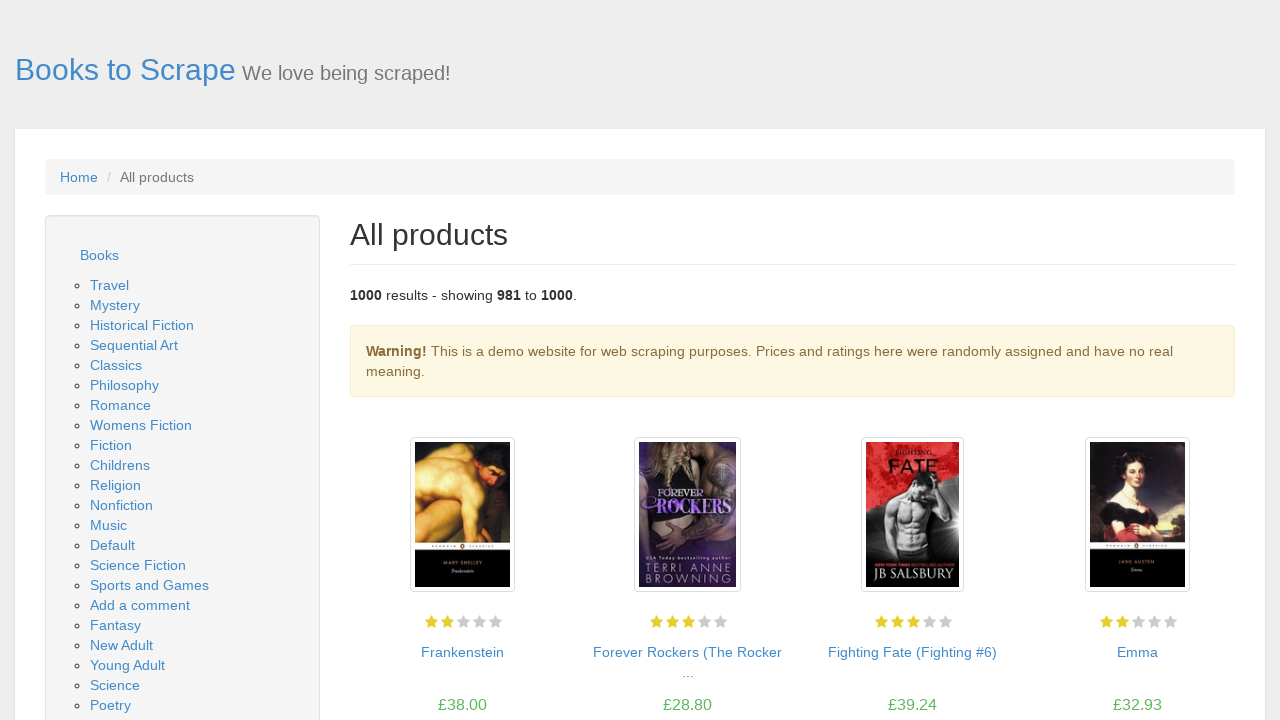

Located 'next' button for pagination
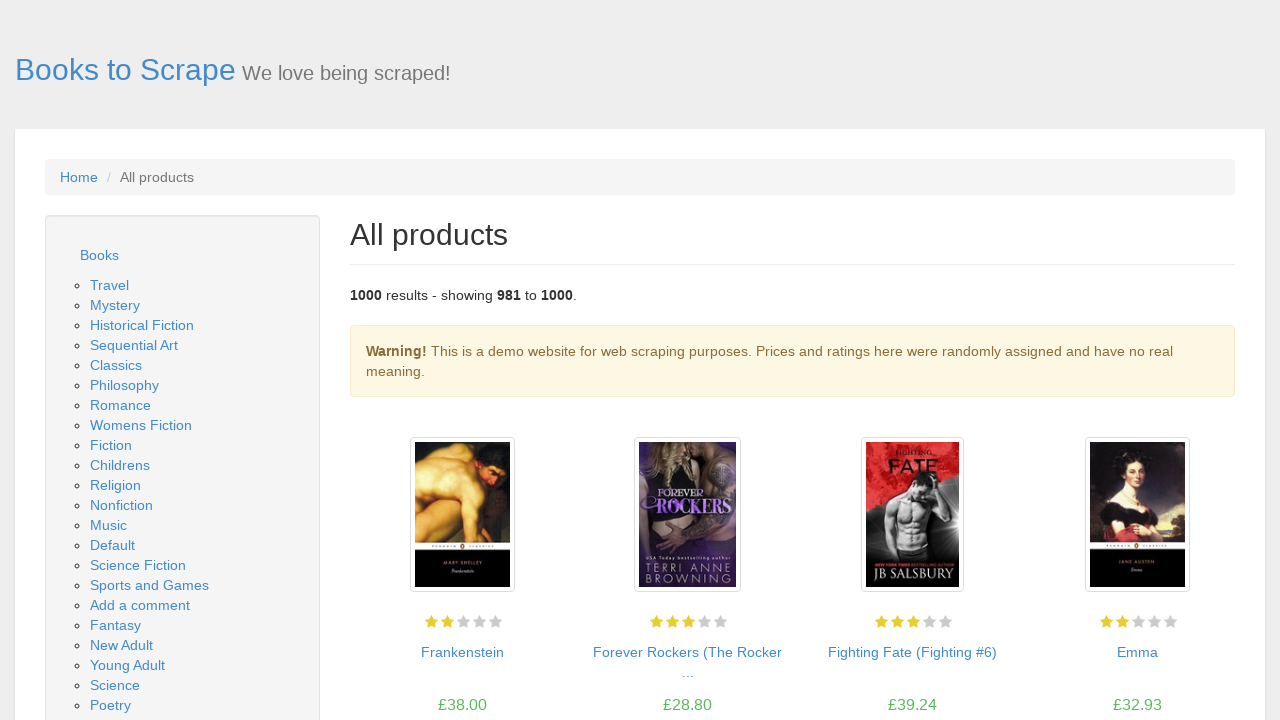

No more 'next' button found - reached last page
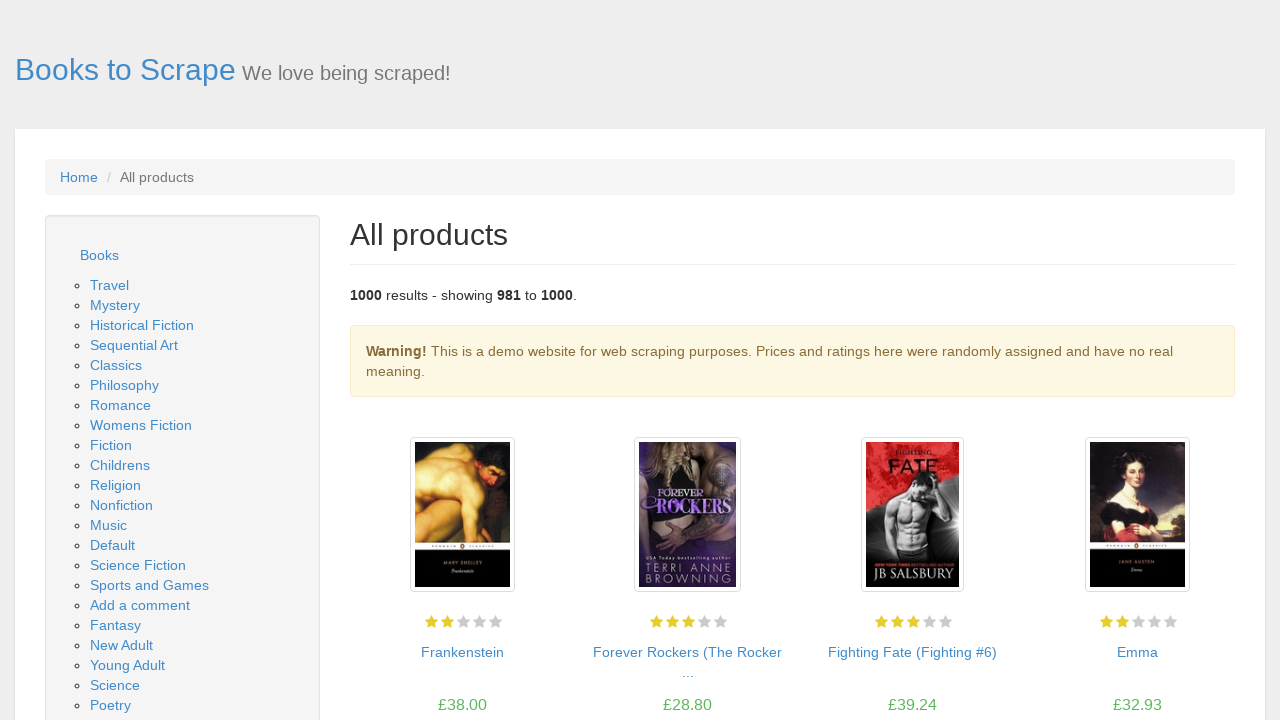

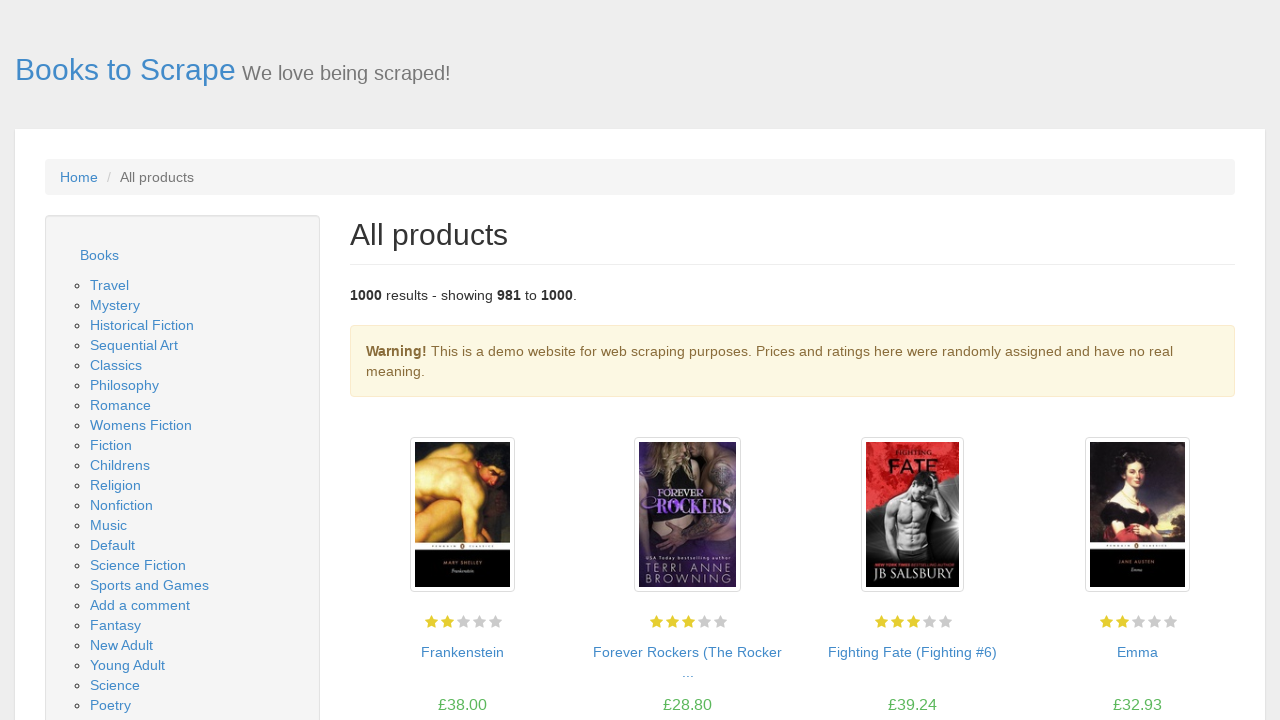